Tests dropdown field interactions by selecting options using visible text, index, and value methods on a test page

Starting URL: https://omayo.blogspot.com/

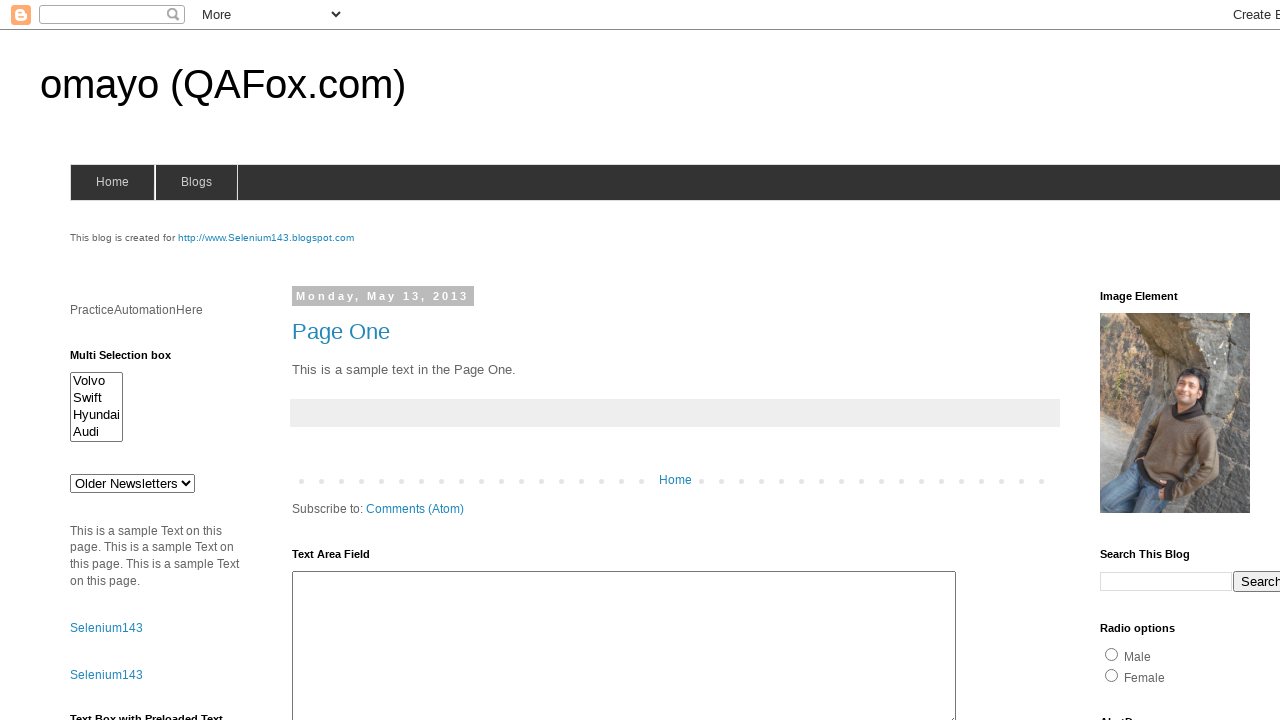

Located dropdown field with id 'drop1'
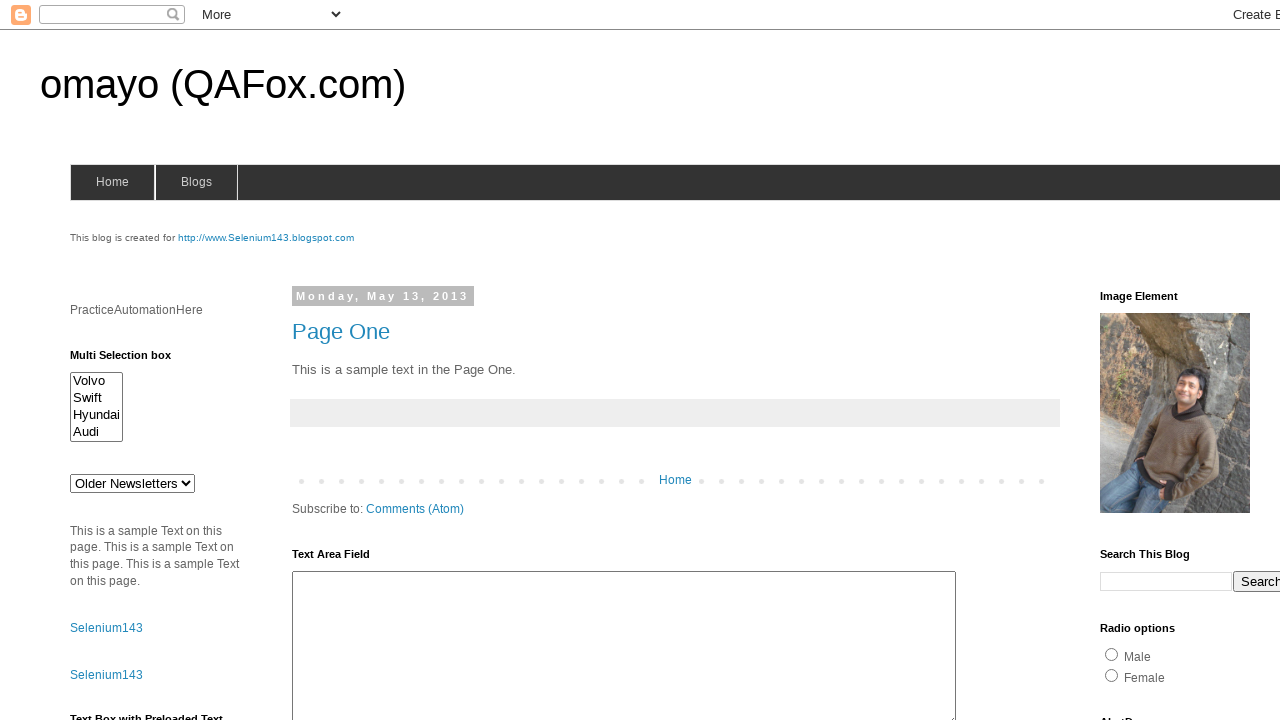

Selected dropdown option by visible text 'doc 3' on #drop1
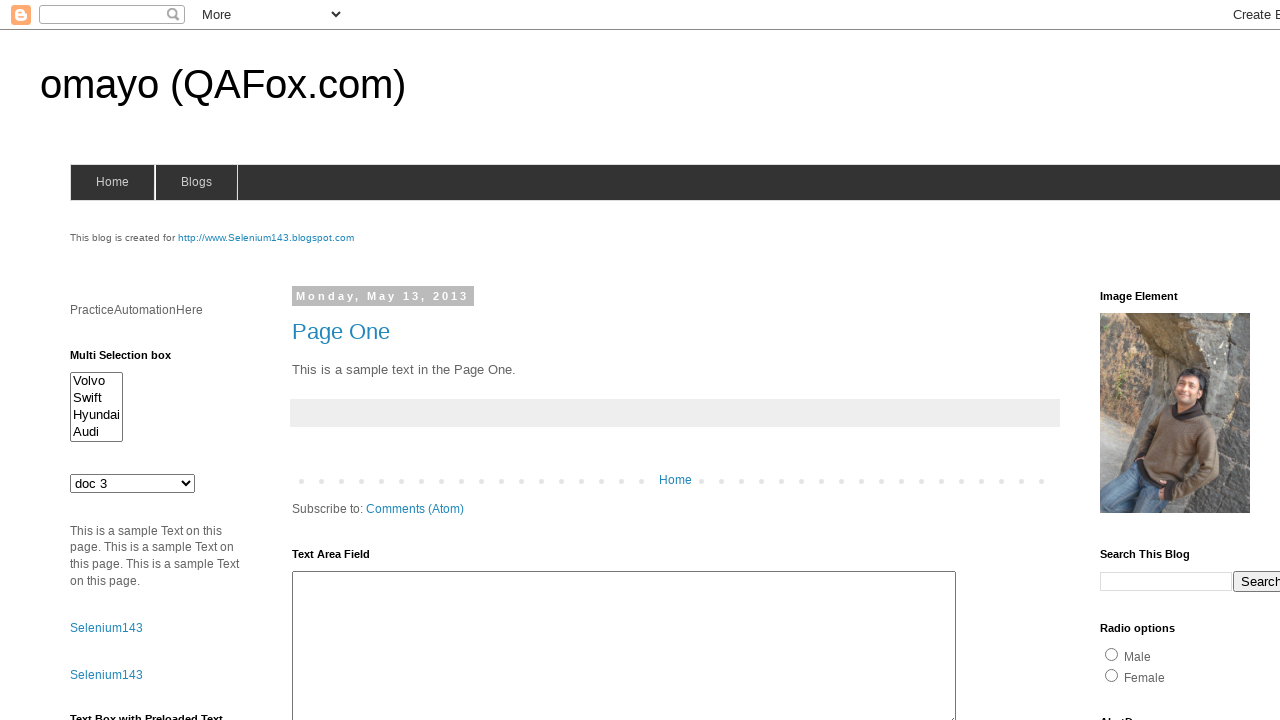

Selected dropdown option by index 1 (second option) on #drop1
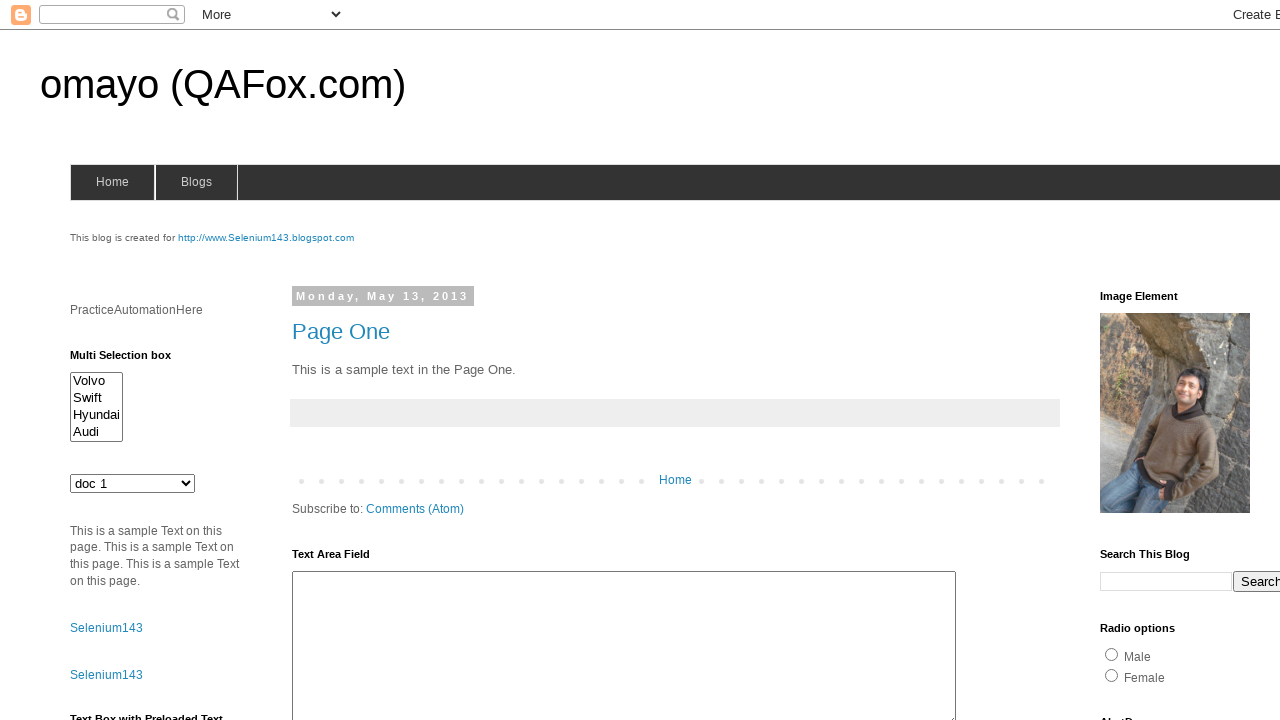

Selected dropdown option by value 'mno' on #drop1
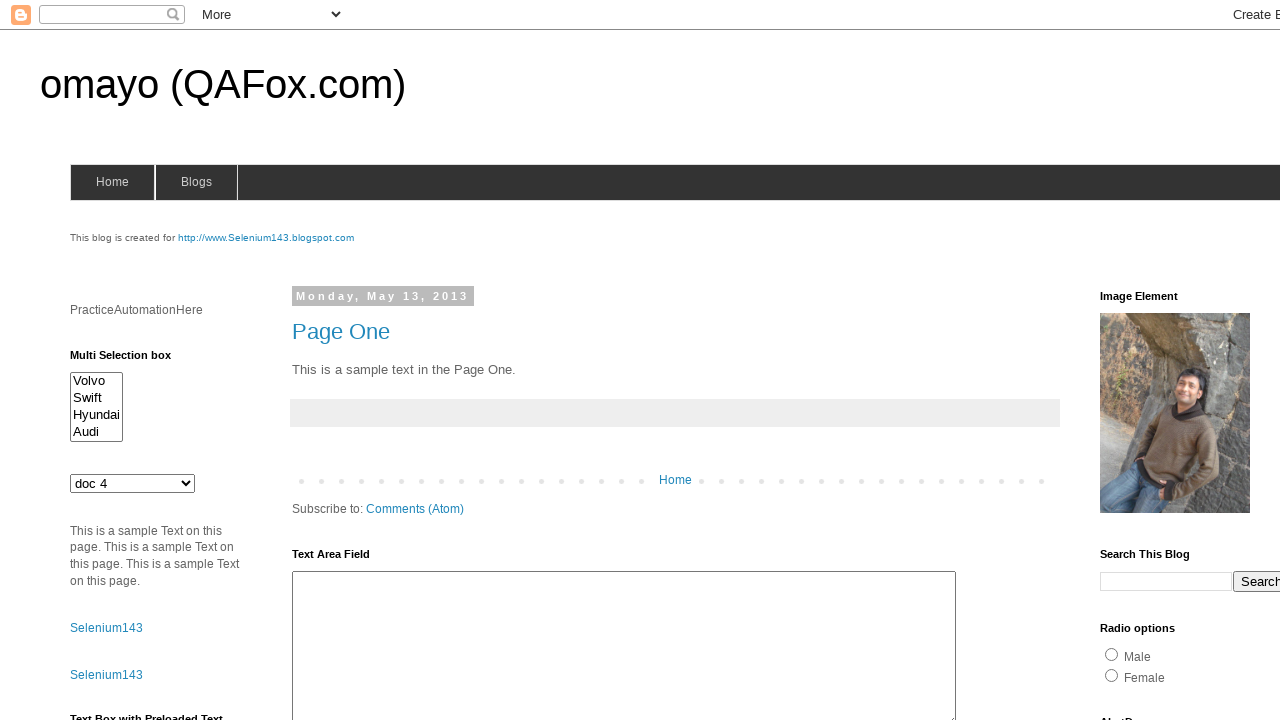

Waited 500ms to verify dropdown selection completion
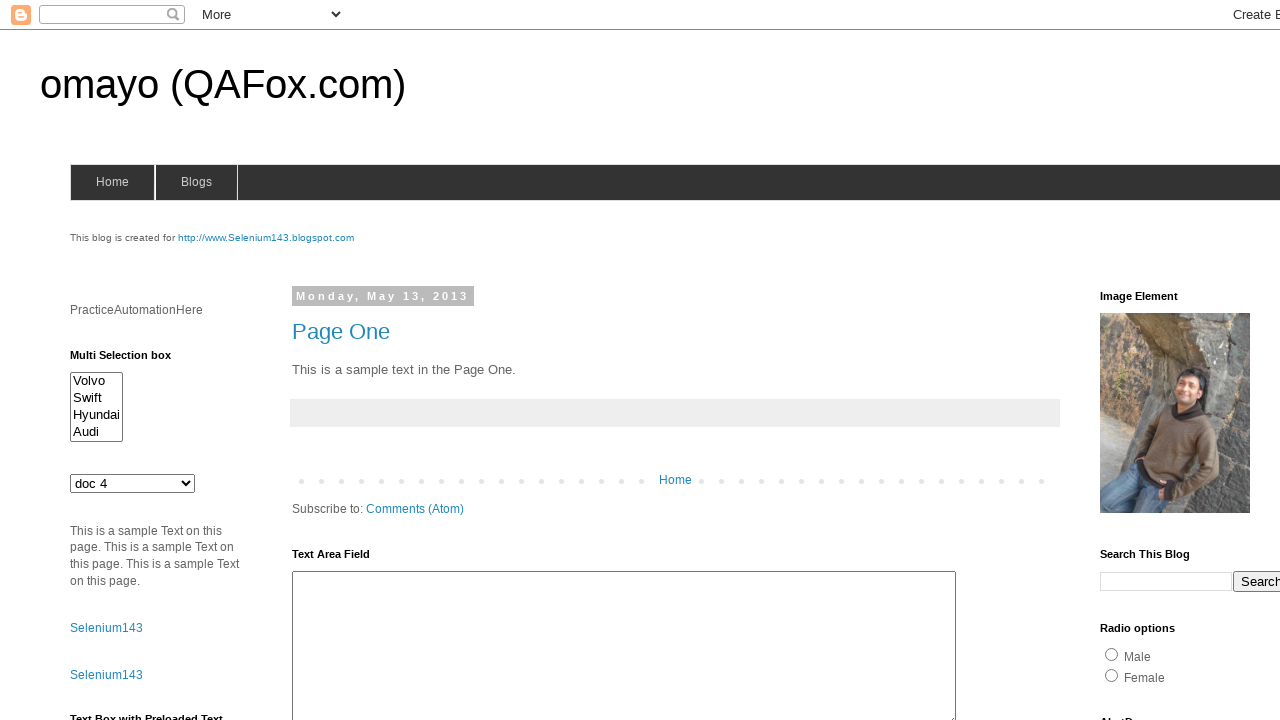

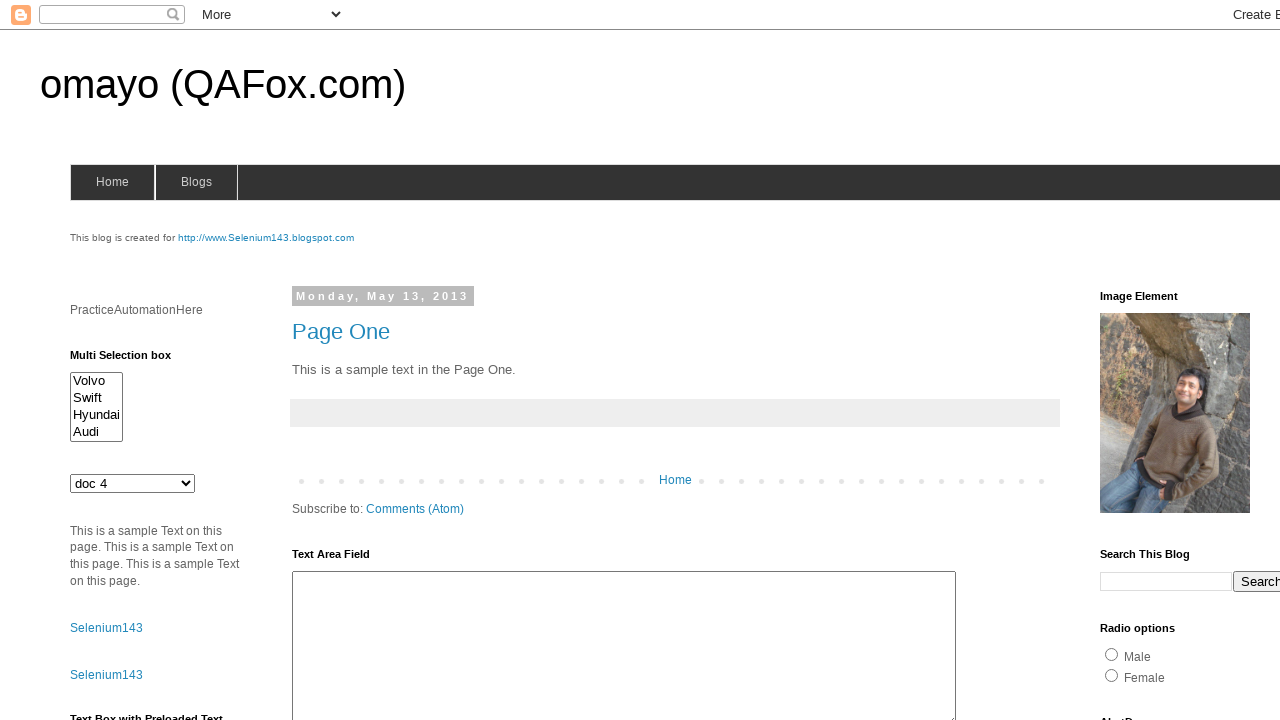